Tests dropdown selection functionality by selecting "Option2" from a dropdown menu

Starting URL: https://rahulshettyacademy.com/AutomationPractice/

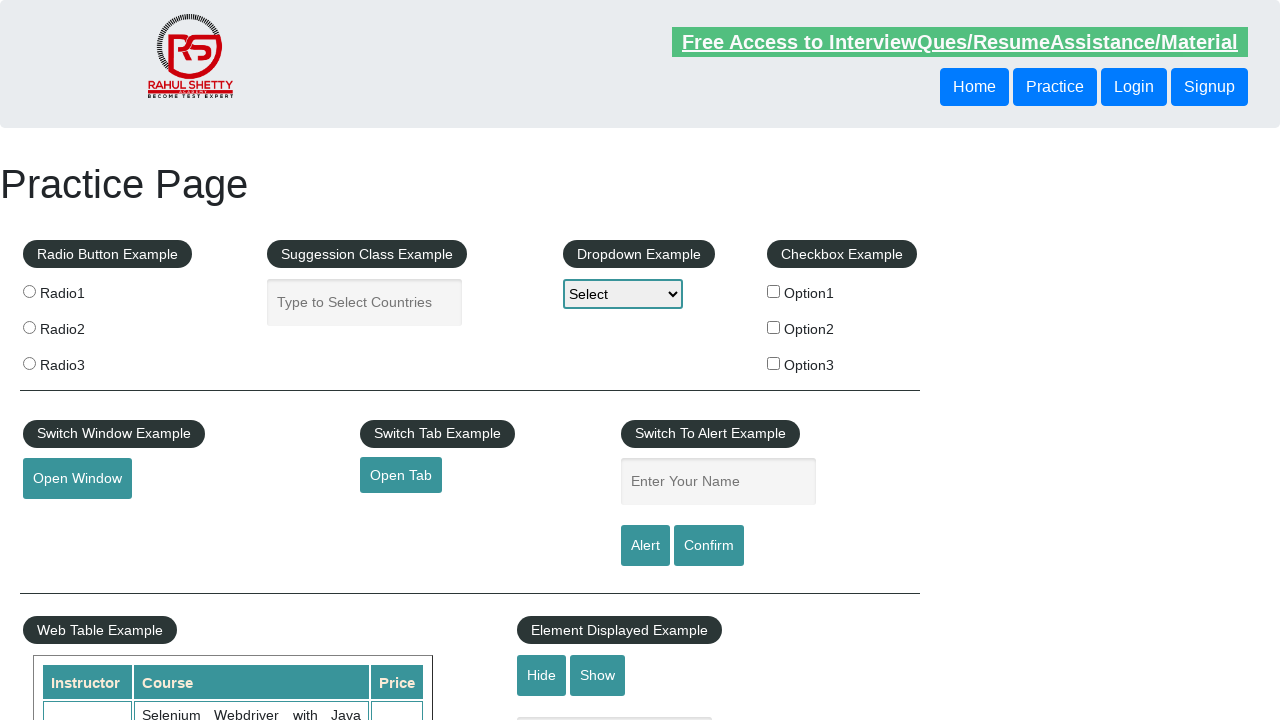

Selected 'Option2' from dropdown menu on #dropdown-class-example
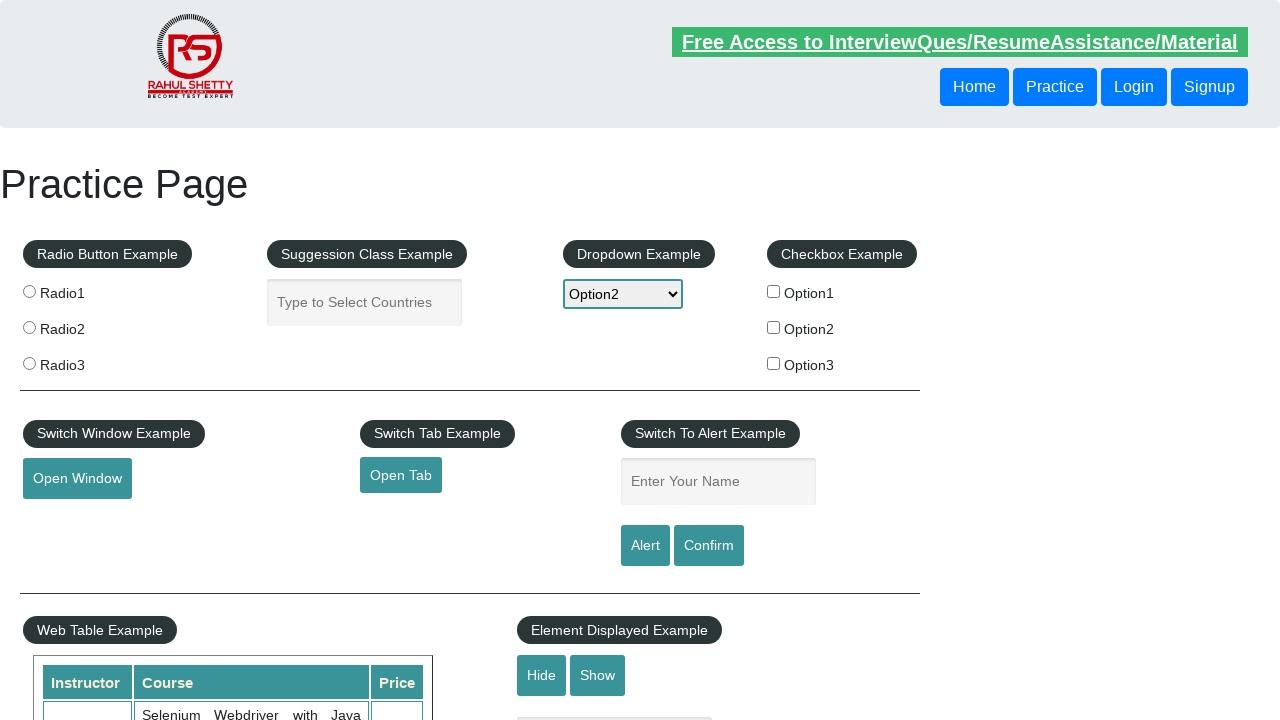

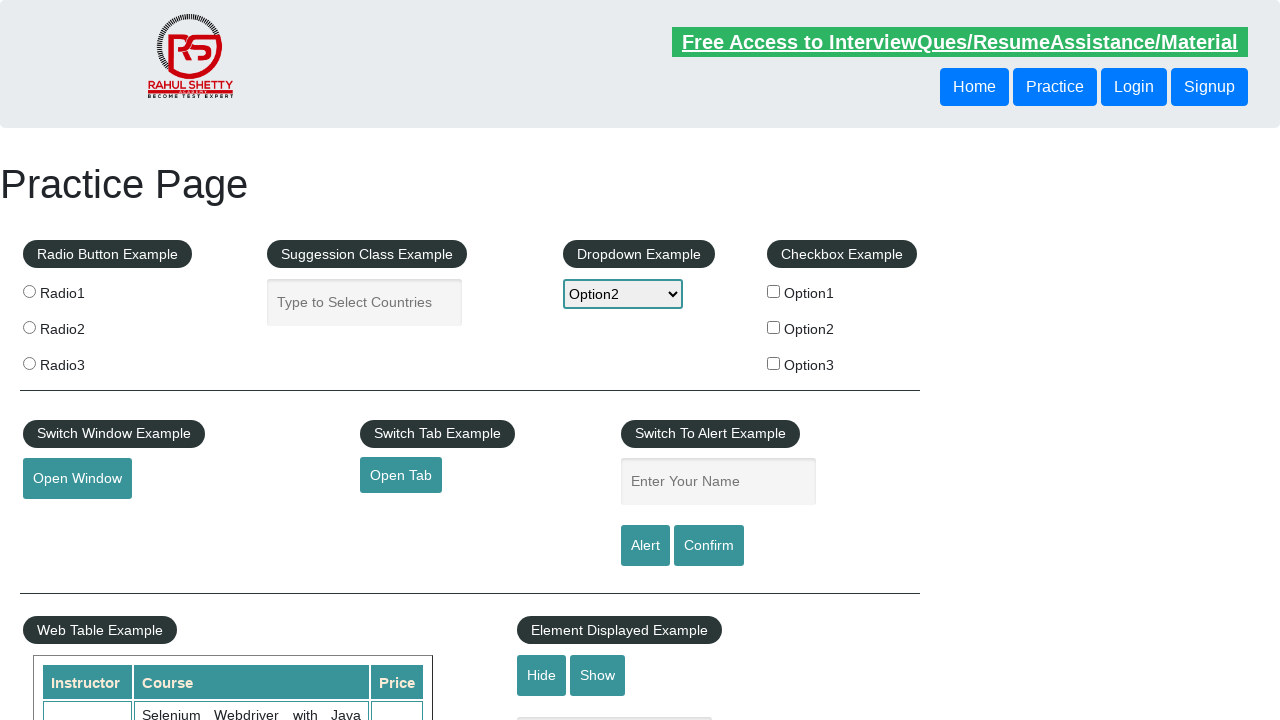